Tests accessibility by verifying all images have alt attributes defined

Starting URL: https://meal-plans-commerce.vercel.app

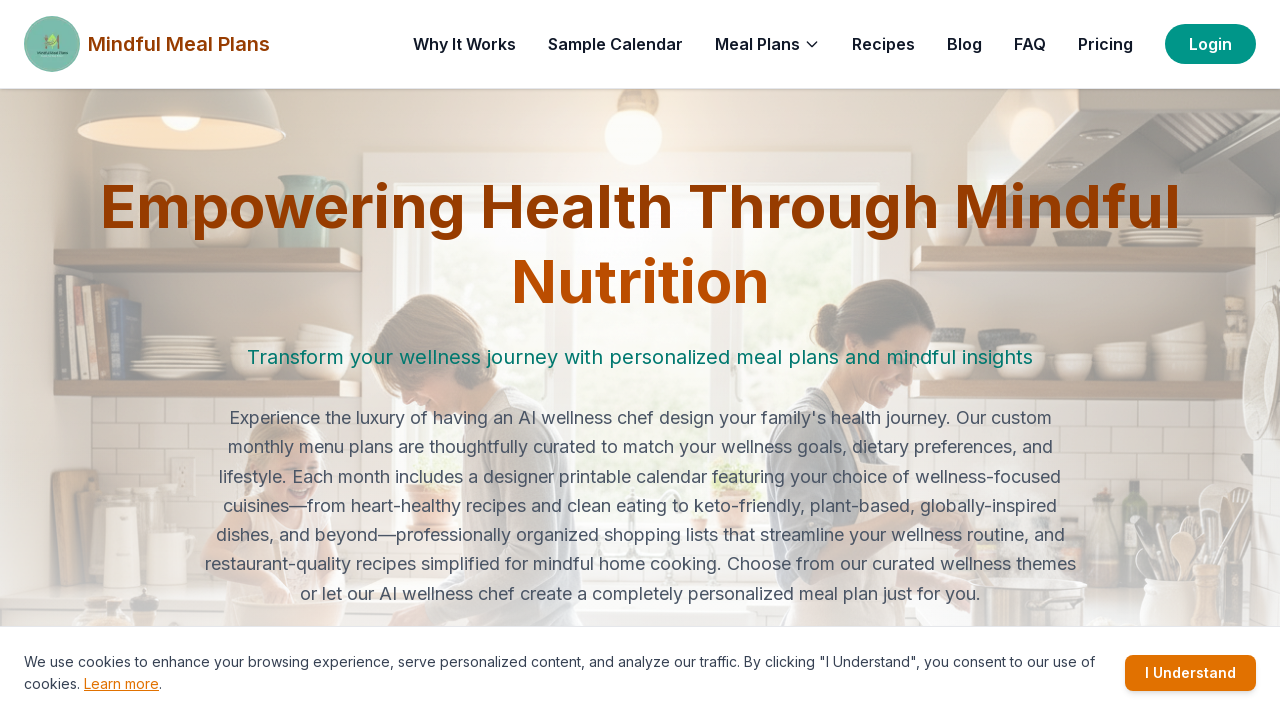

Located all img elements on page
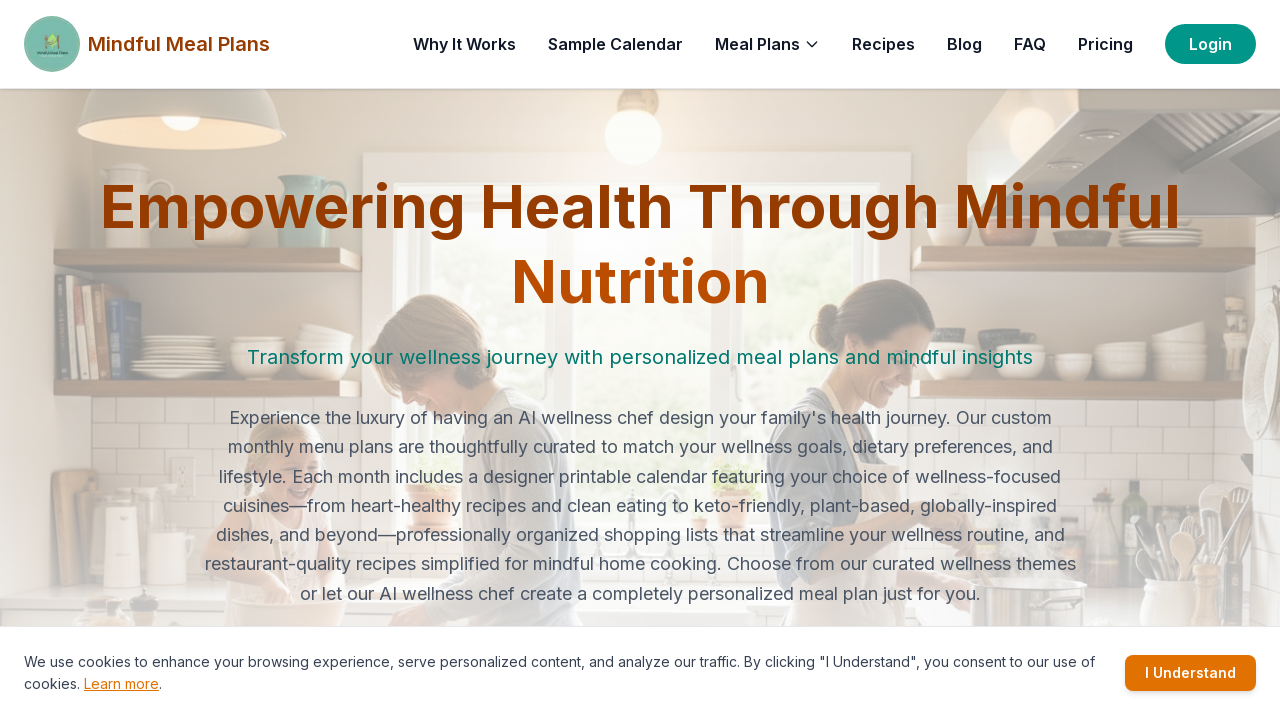

Found 1 images on the page
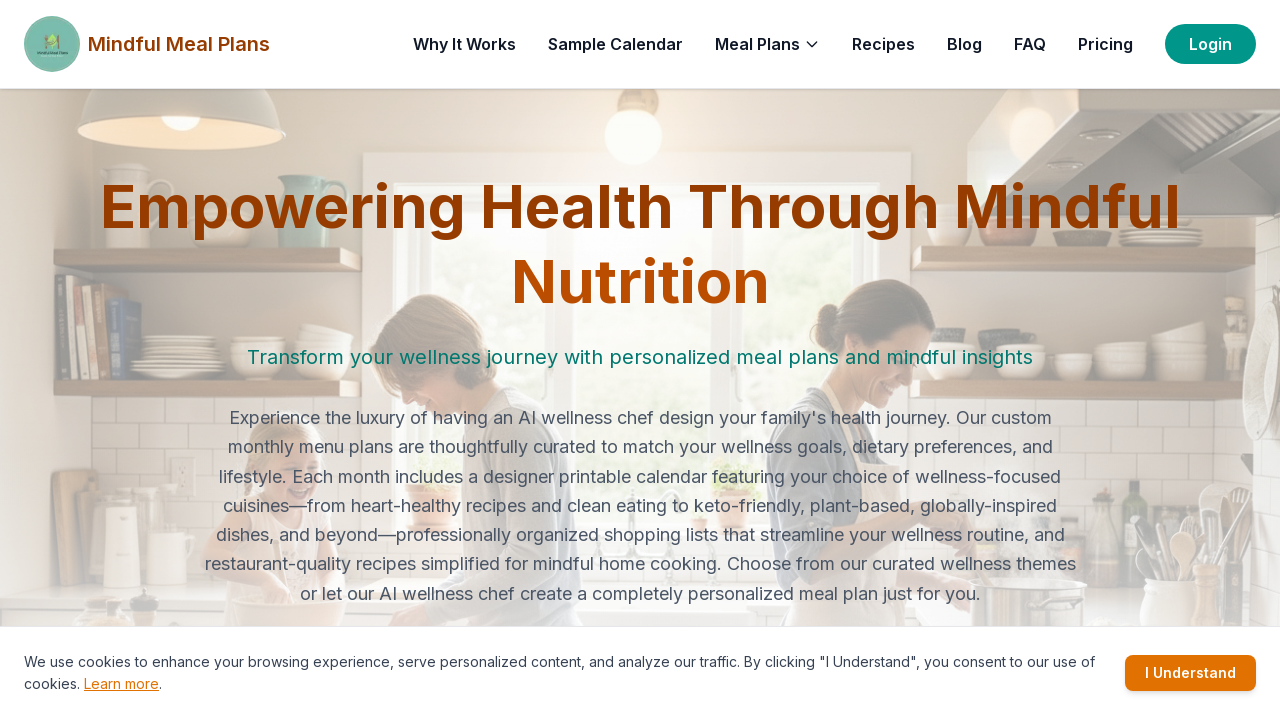

Retrieved image 1 of 1
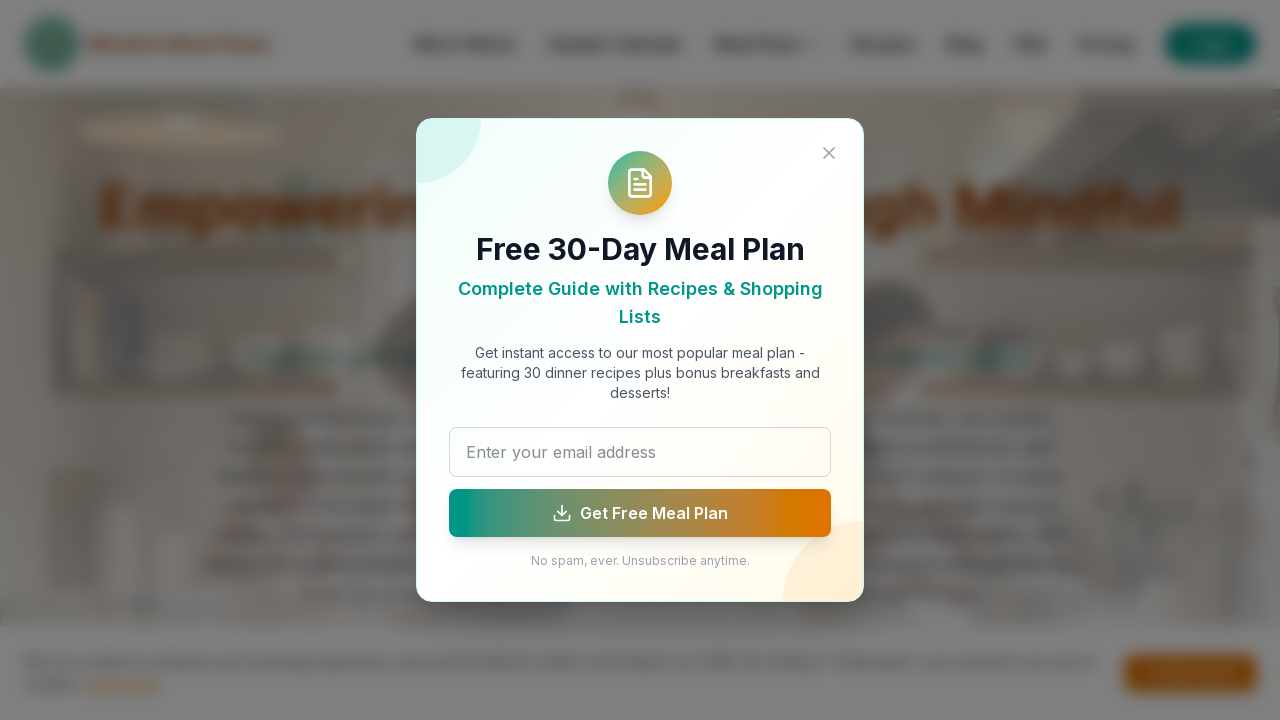

Retrieved alt attribute for image 1: Mindful Meal Plans Logo
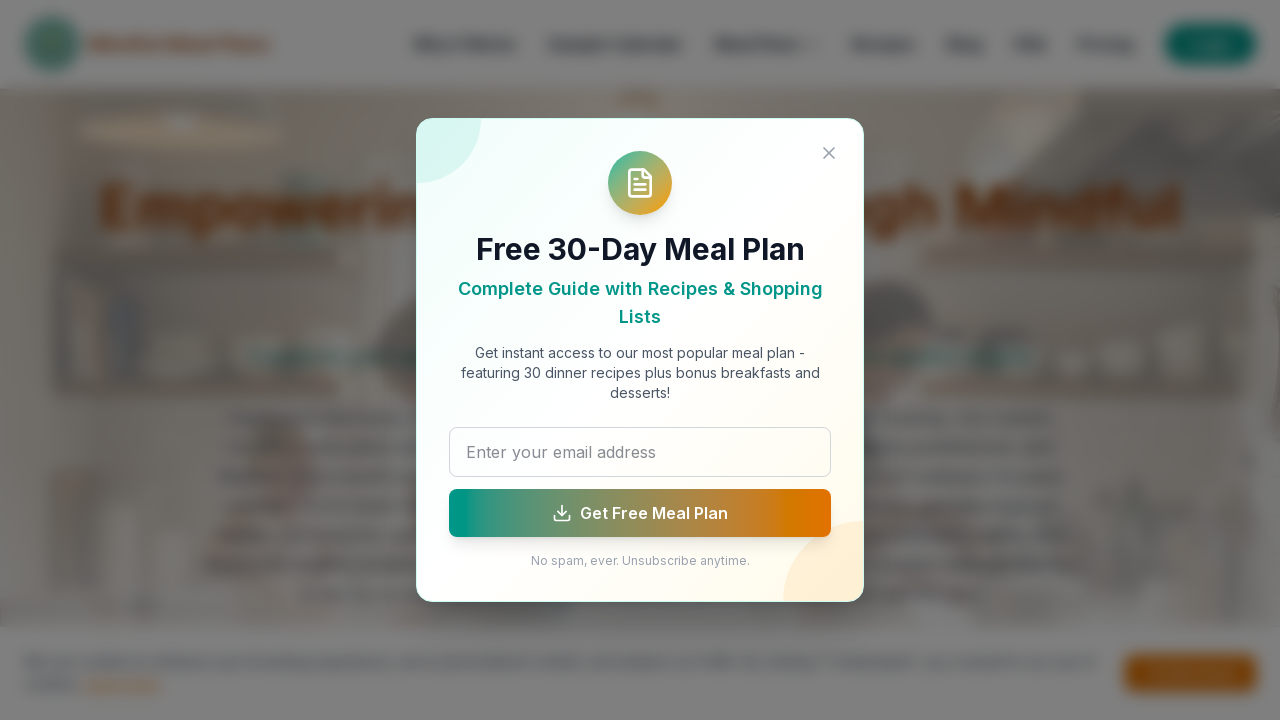

Verified image 1 has alt attribute defined
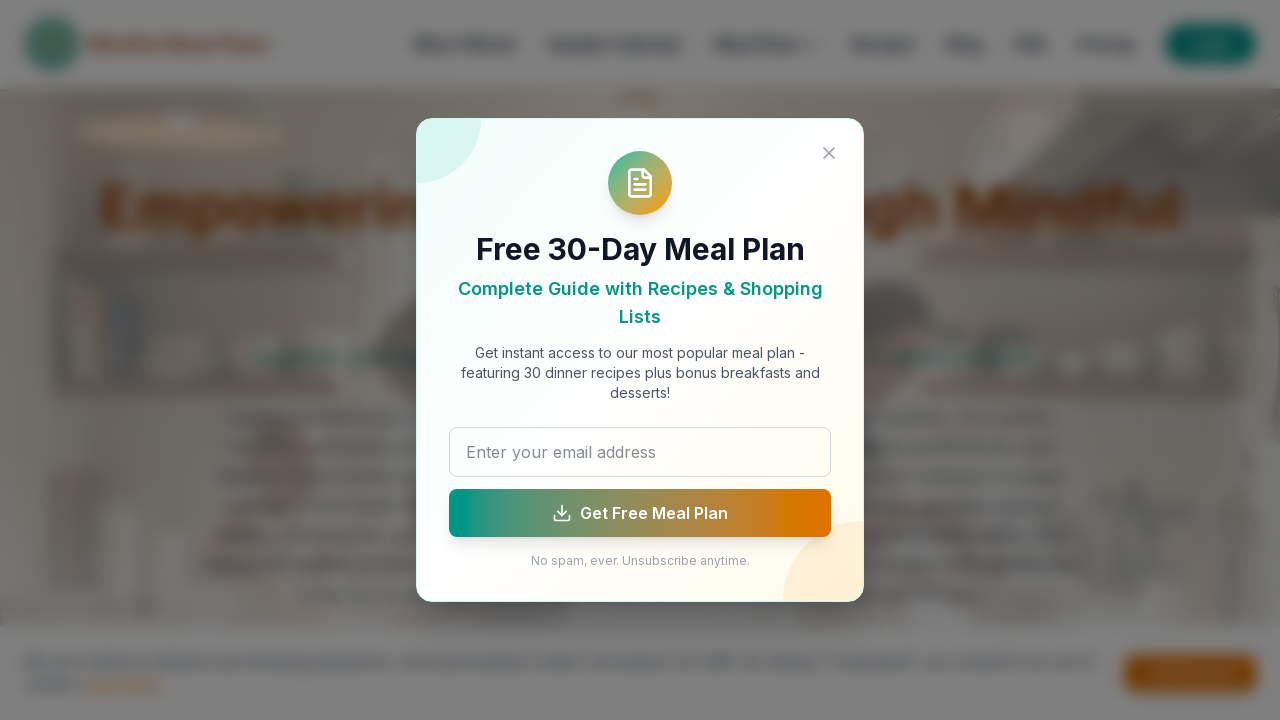

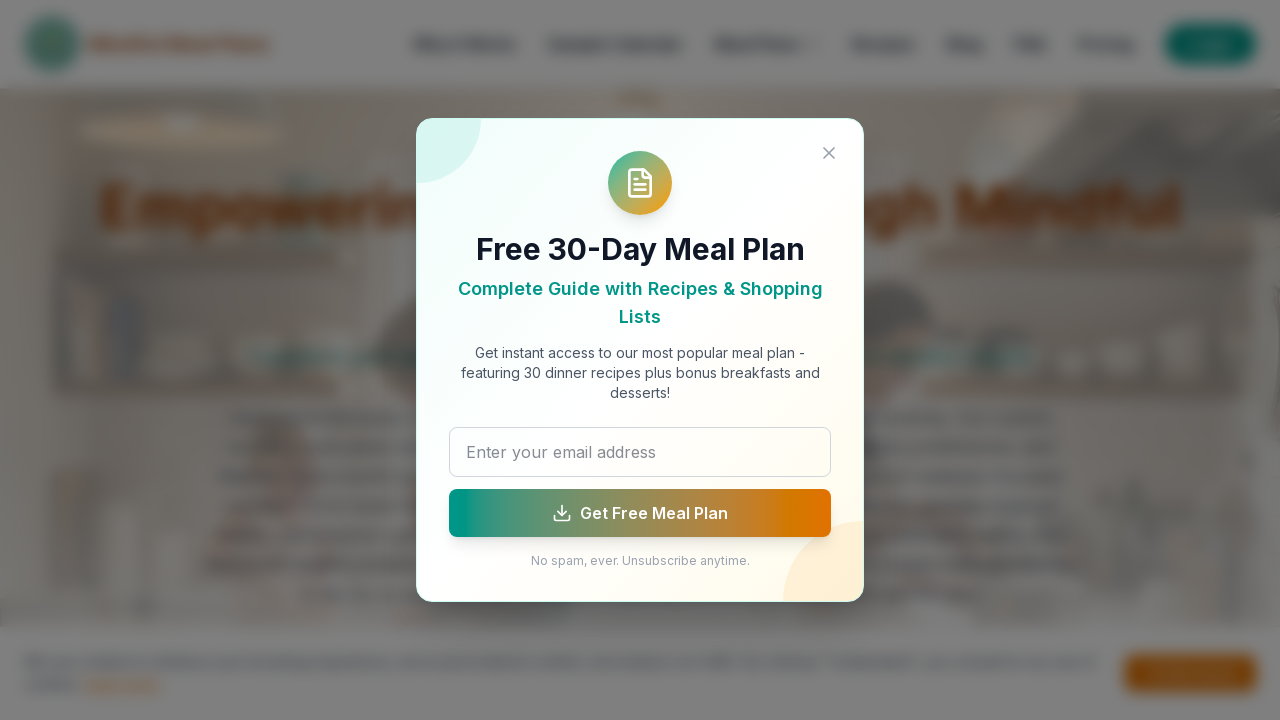